Tests an explicit wait exercise page by waiting for a price to change to $100, then clicking a button, reading a value, calculating a mathematical formula (log of abs of 12*sin(x)), entering the result, and submitting the answer.

Starting URL: http://suninjuly.github.io/explicit_wait2.html

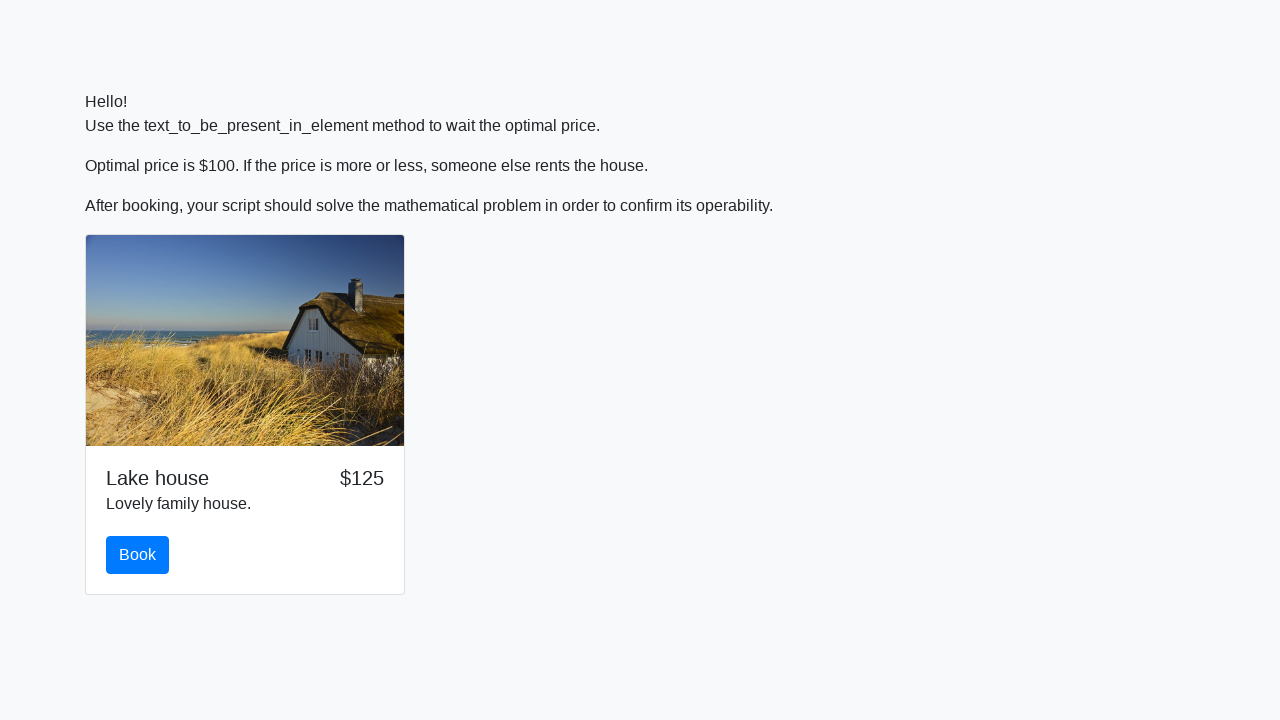

Waited for price element to change to $100
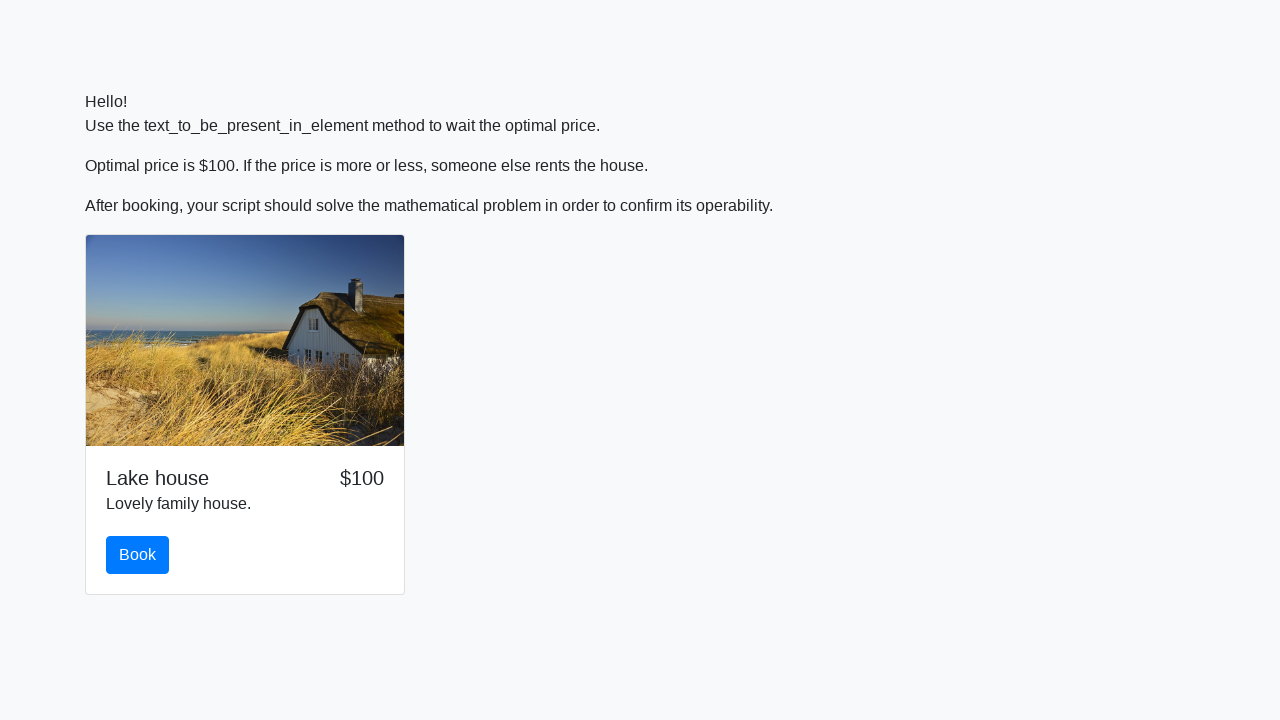

Clicked the primary button at (138, 555) on .btn.btn-primary
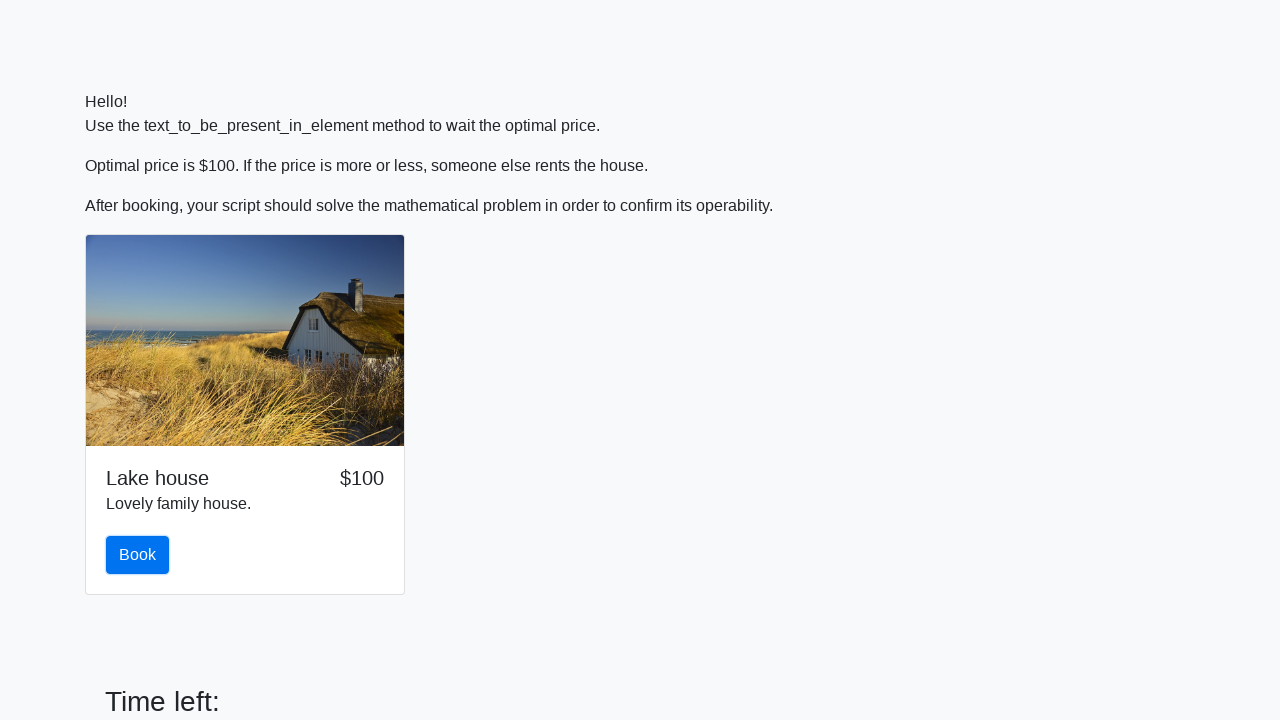

Retrieved the input value text
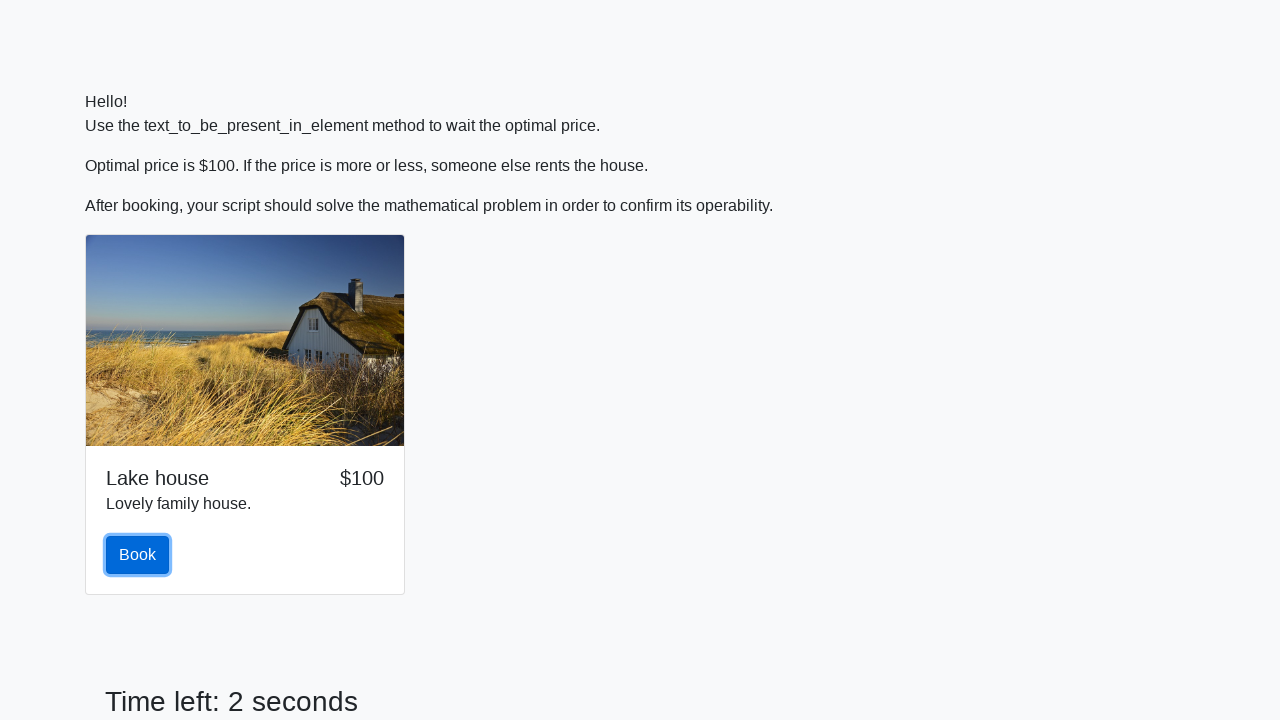

Calculated formula log(abs(12*sin(138))) = 1.006726181833197
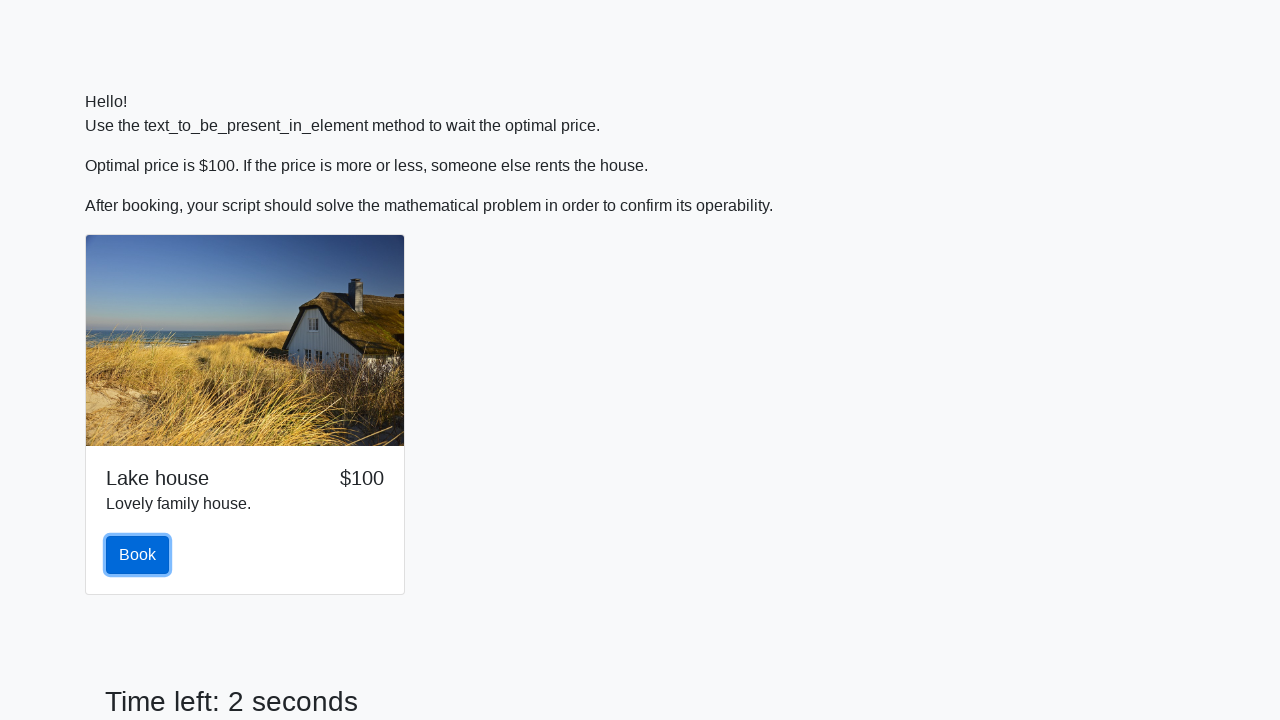

Filled answer field with calculated result: 1.006726181833197 on #answer
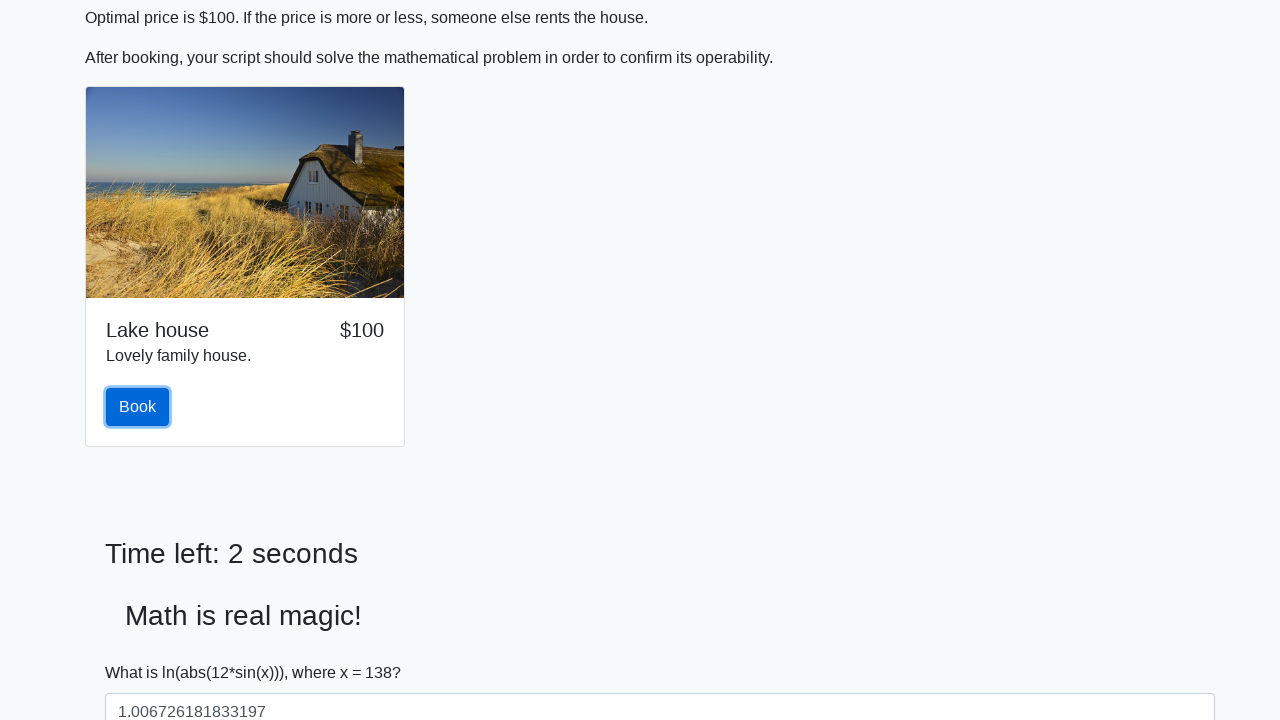

Clicked the solve button to submit answer at (143, 651) on #solve
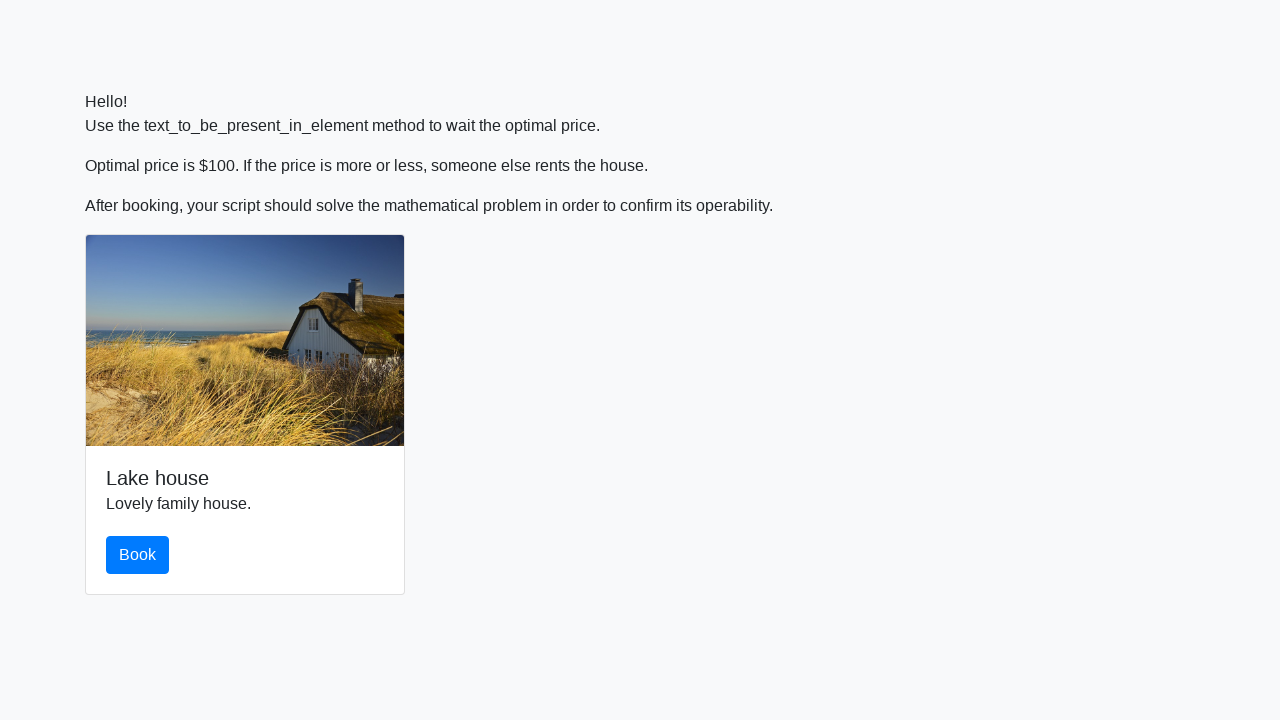

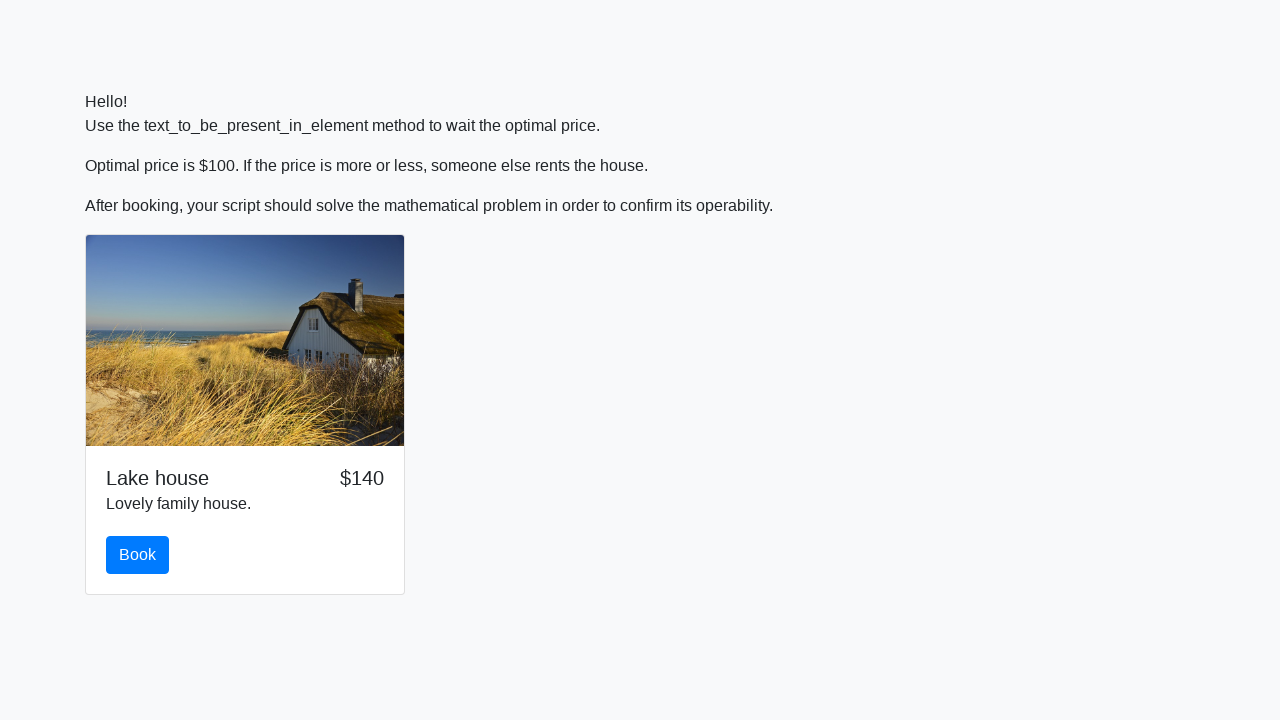